Tests adding specific grocery items to cart on a practice e-commerce site by iterating through products, matching names against a predefined list, and clicking the Add to Cart button for matching items.

Starting URL: https://rahulshettyacademy.com/seleniumPractise/

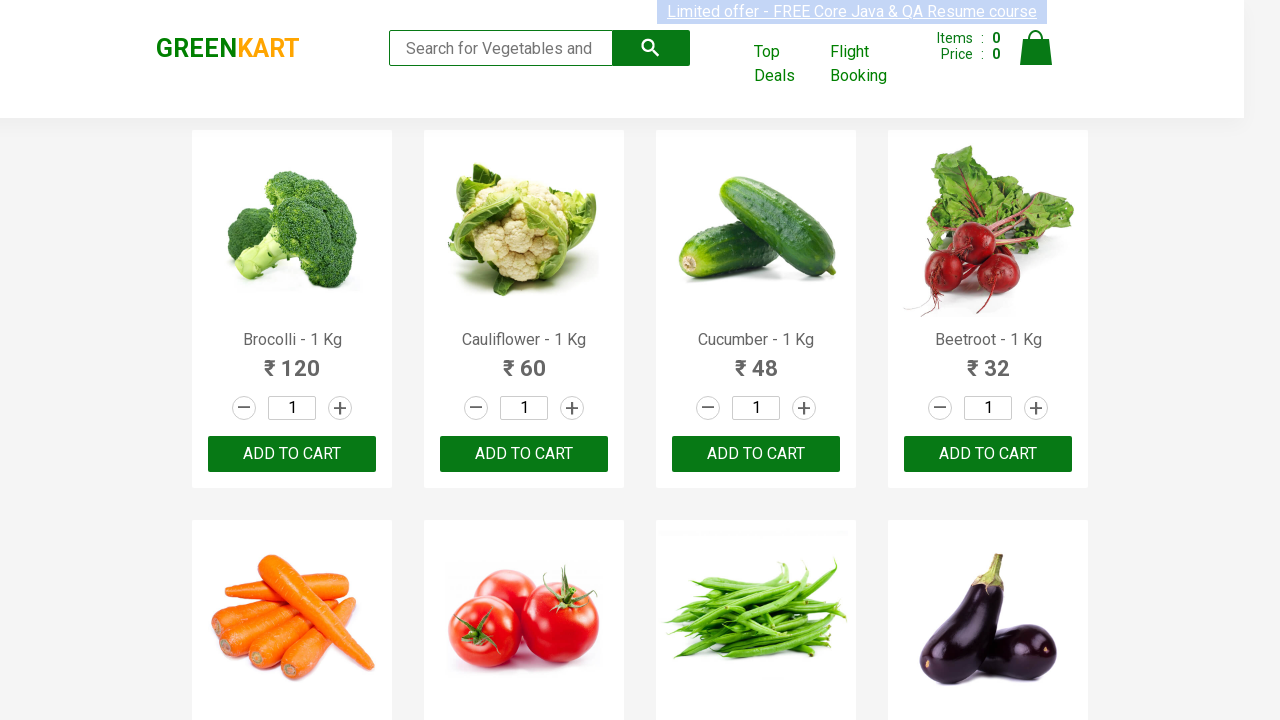

Waited for product elements to load
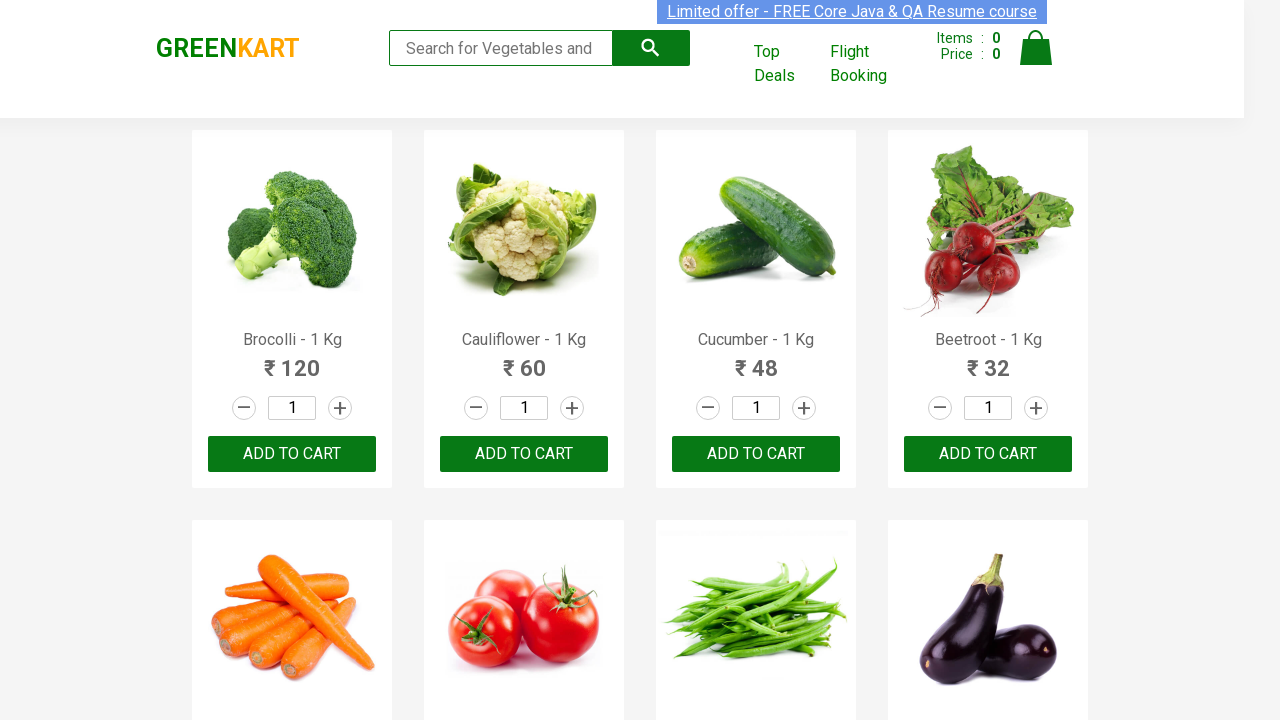

Retrieved all product name elements
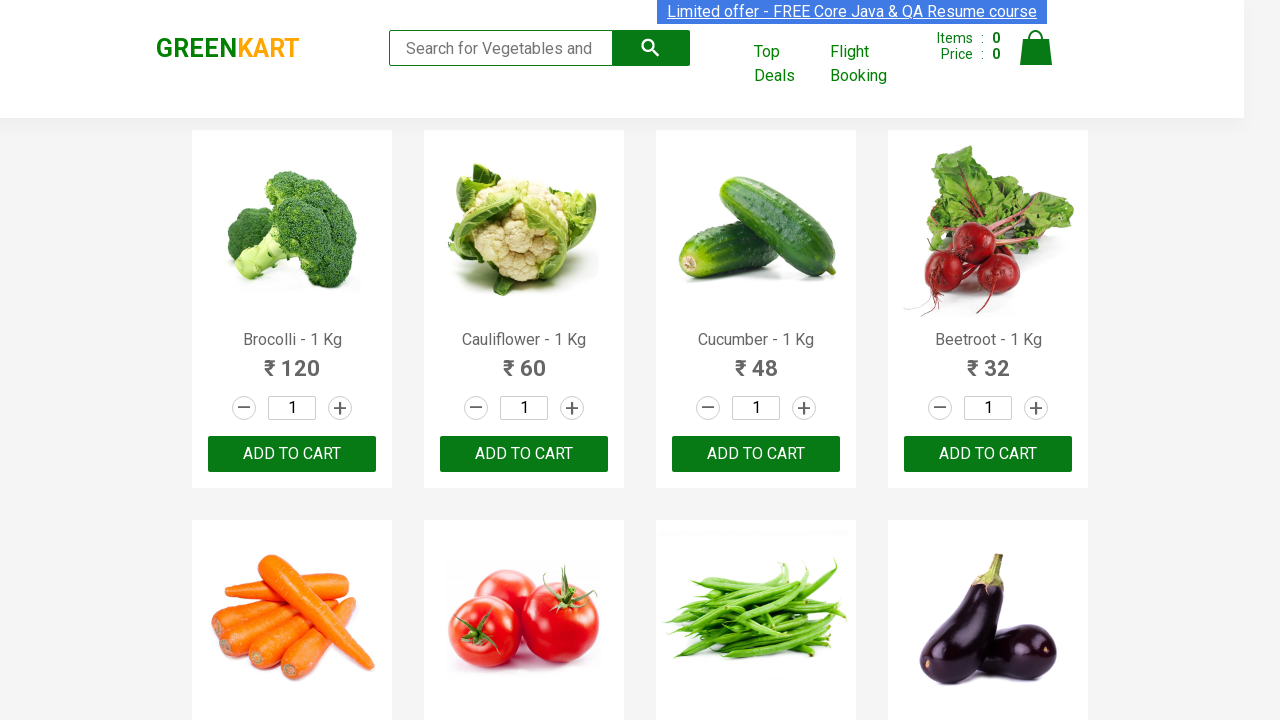

Added 'Brocolli' to cart at (292, 454) on xpath=//div[@class='product-action']/button >> nth=0
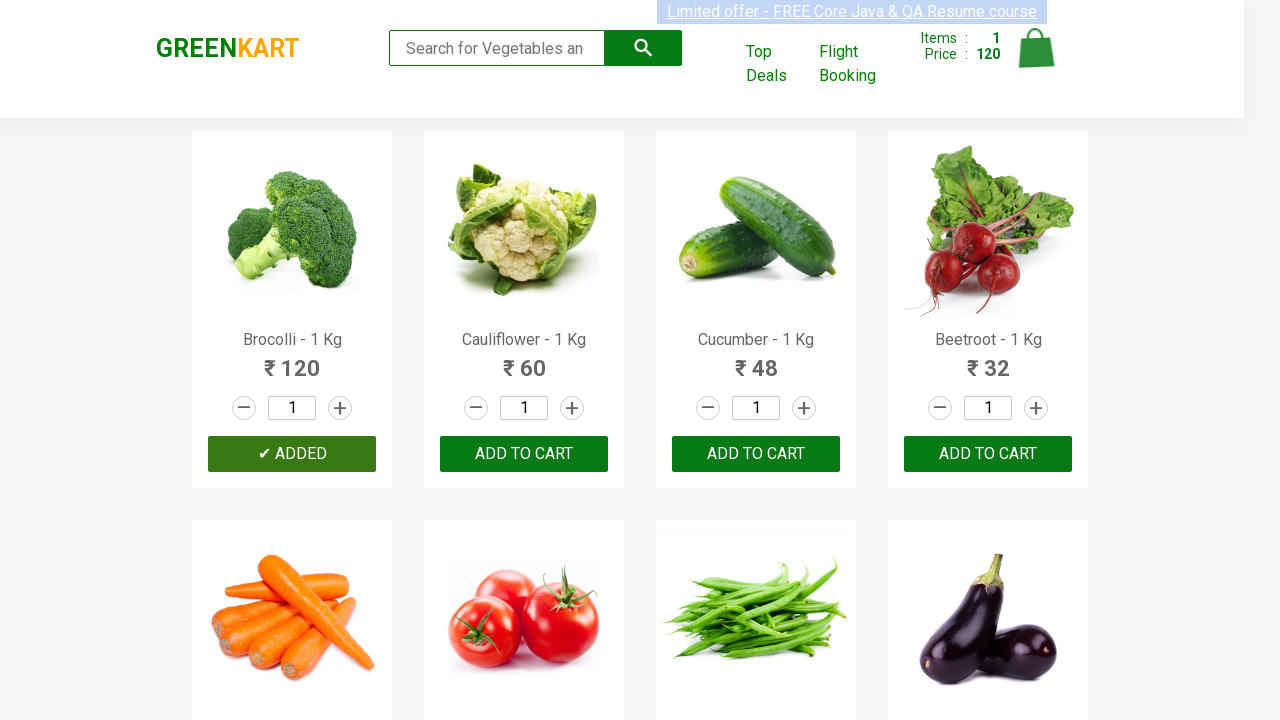

Added 'Cucumber' to cart at (756, 454) on xpath=//div[@class='product-action']/button >> nth=2
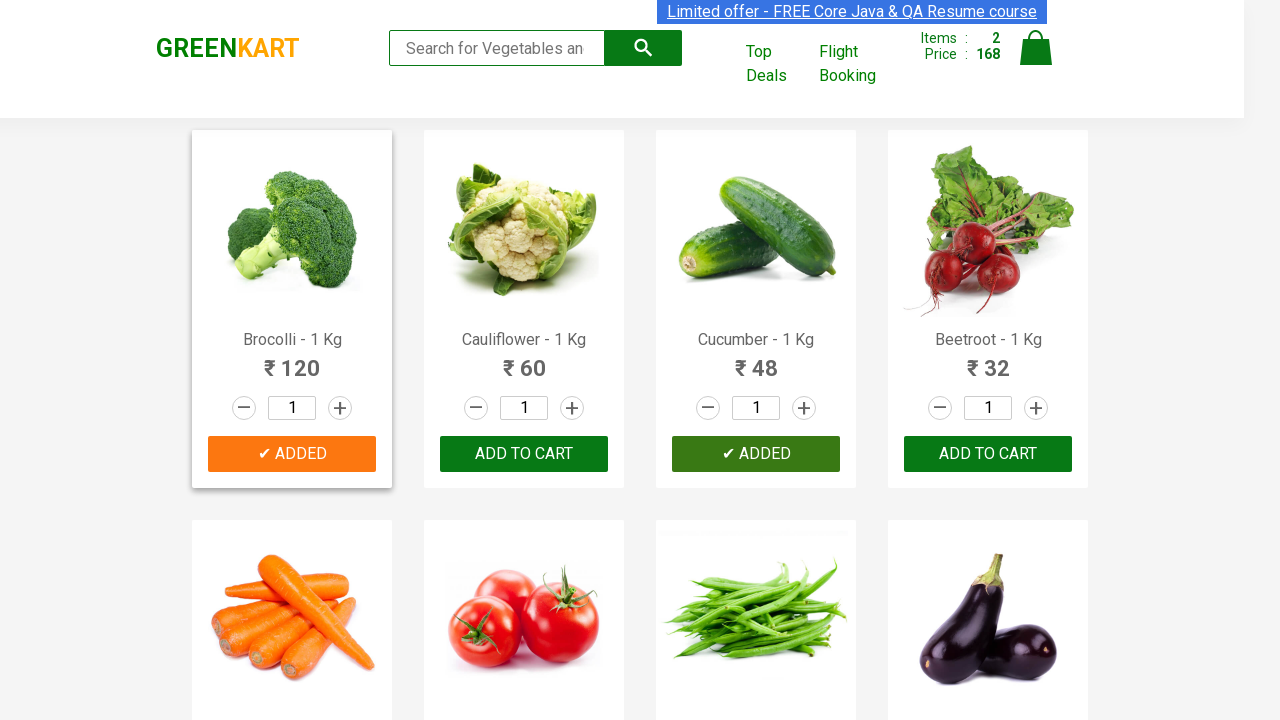

Added 'Beetroot' to cart at (988, 454) on xpath=//div[@class='product-action']/button >> nth=3
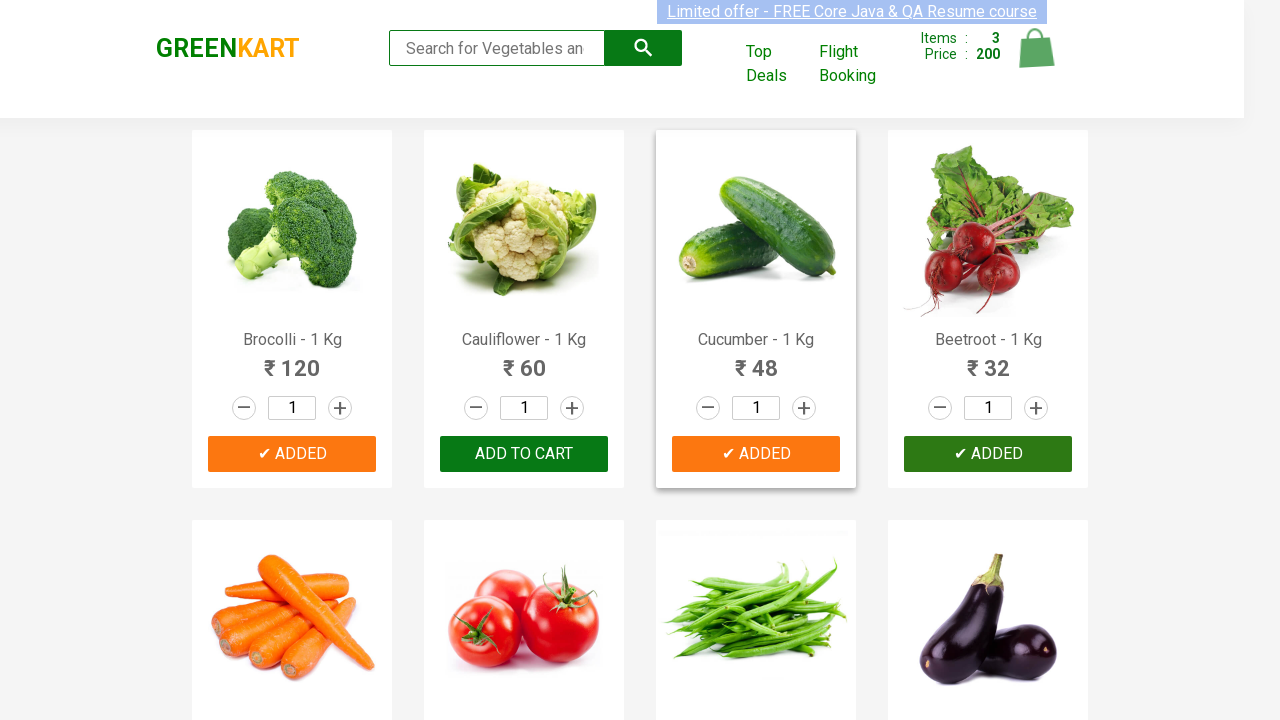

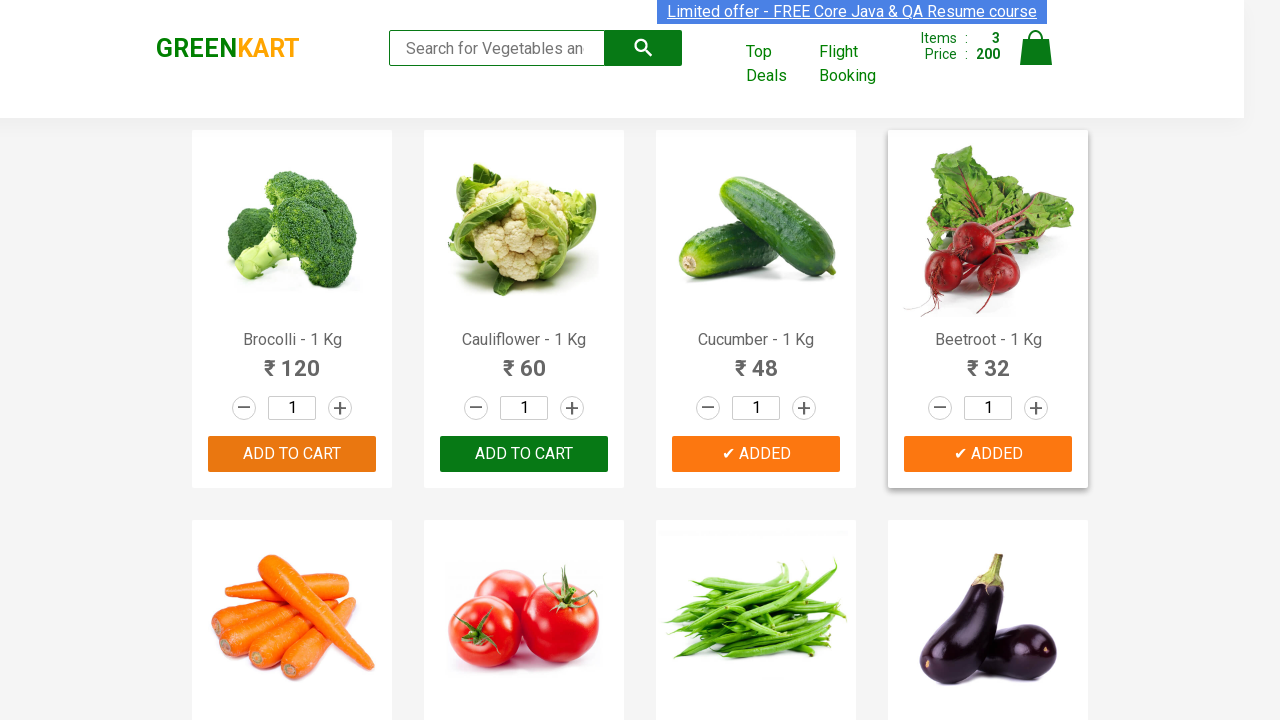